Tests that a draggable element stays in place when dragged with zero offset

Starting URL: http://demoqa.com/

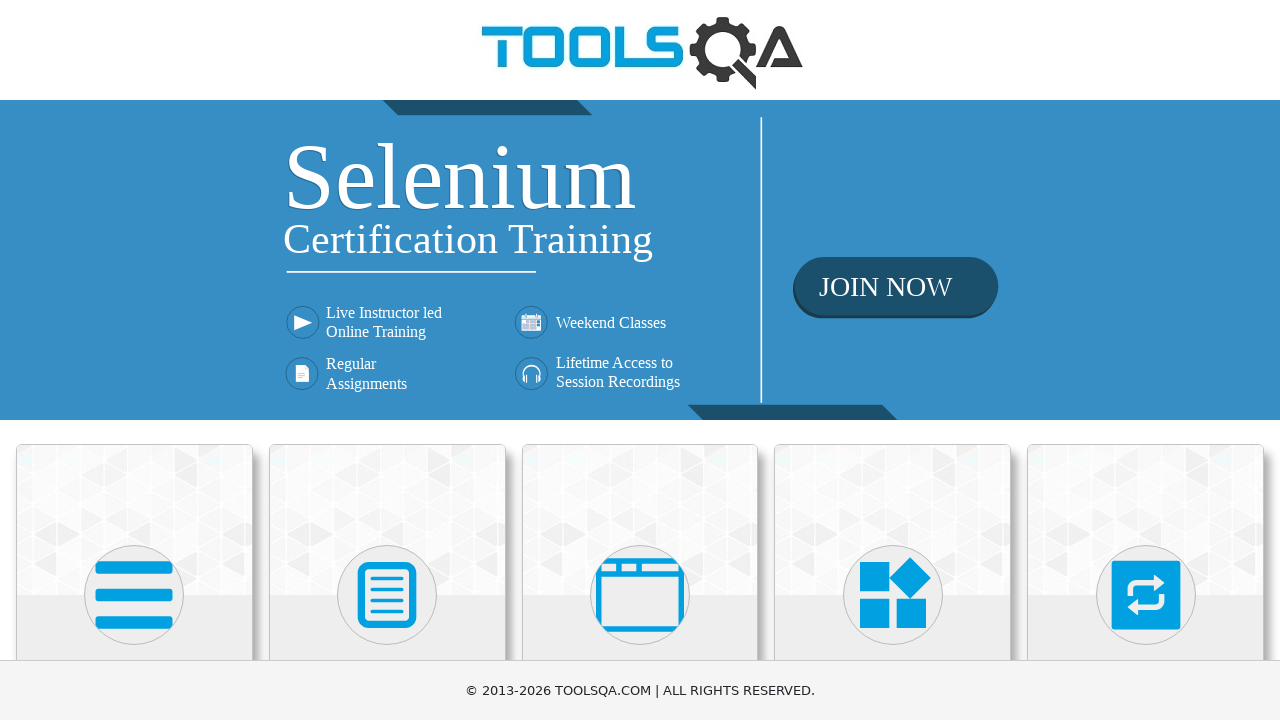

Clicked on Interactions section in main menu at (1146, 360) on text=Interactions
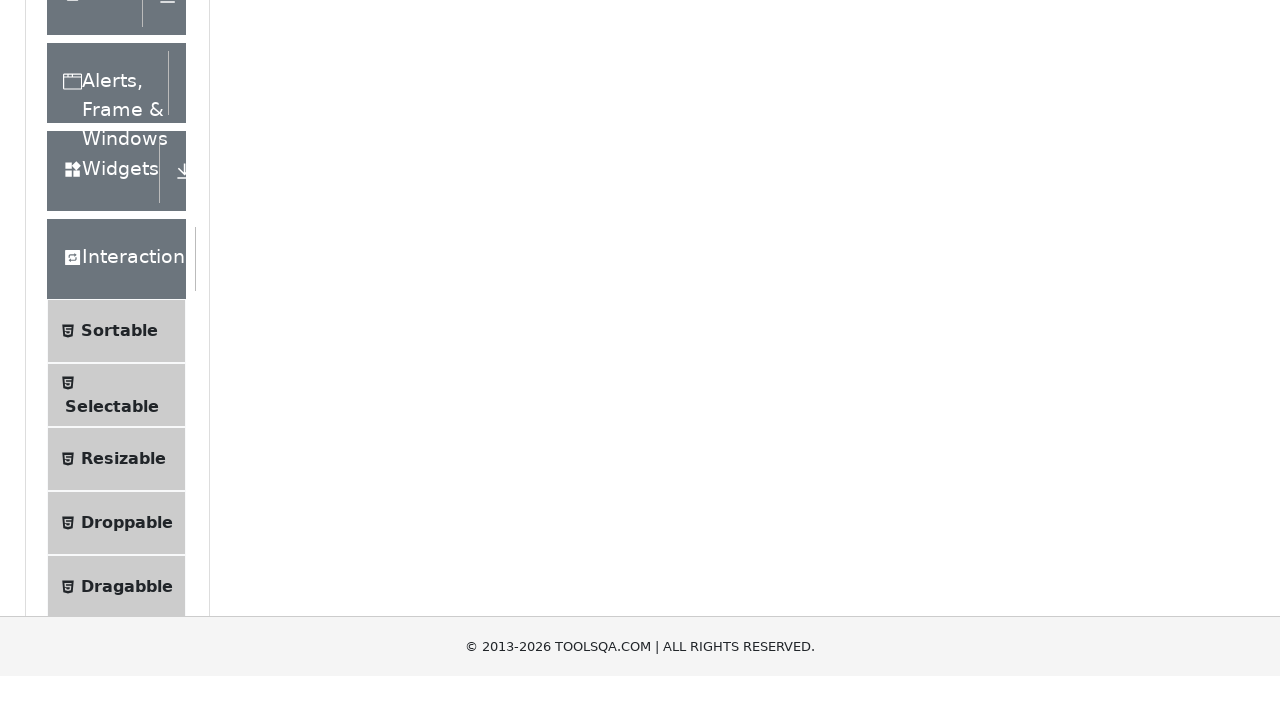

Hovered over Interactions to make menu visible at (121, 541) on text=Interactions
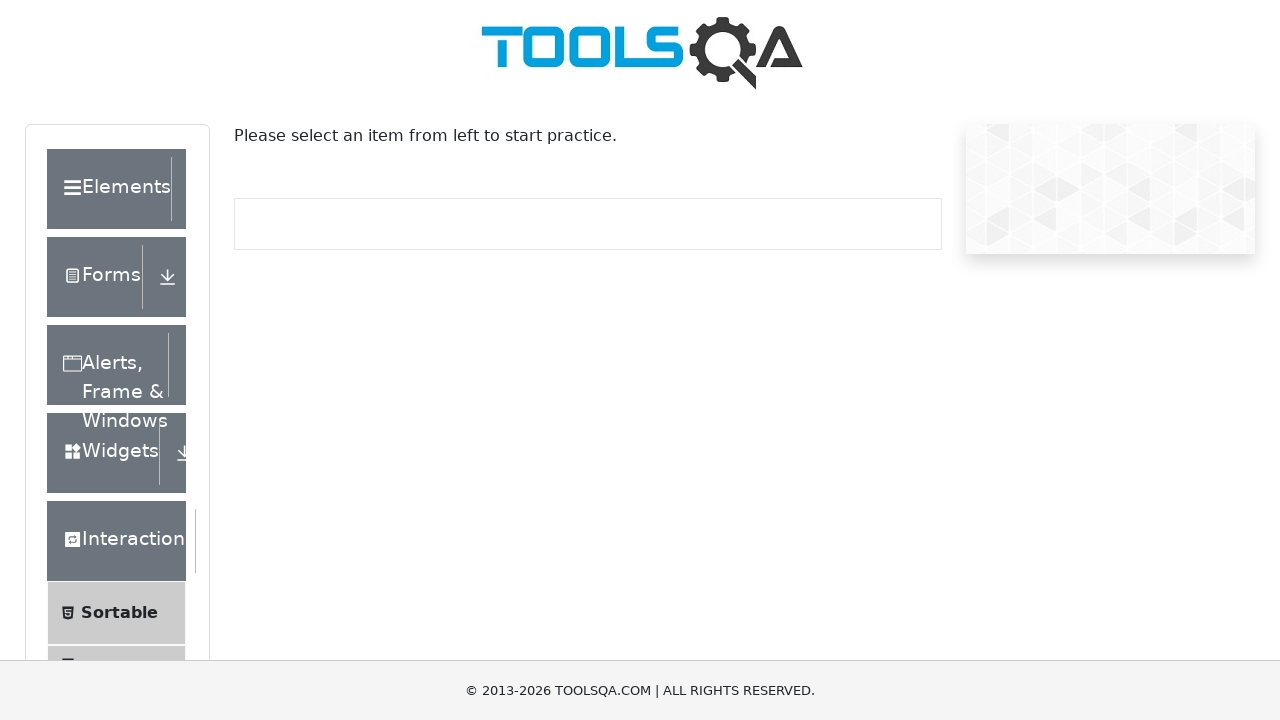

Clicked on Draggable submenu at (127, 475) on text=Dragabble
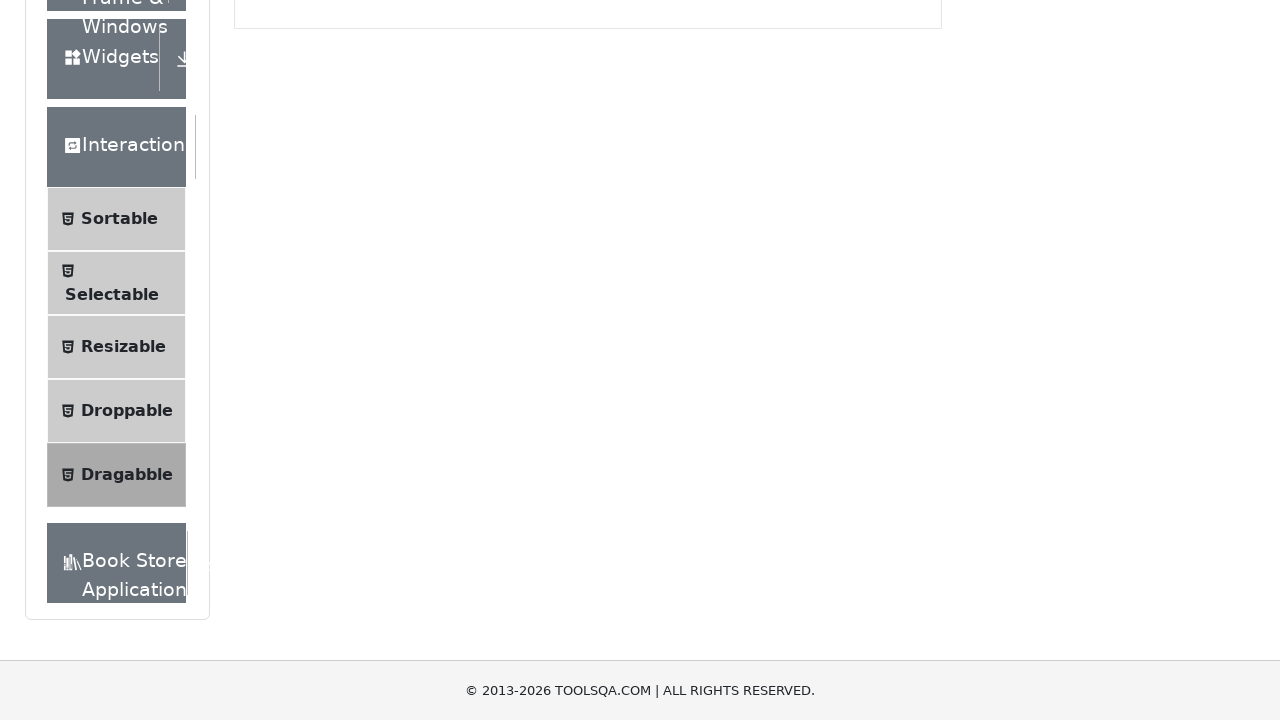

Draggable element loaded
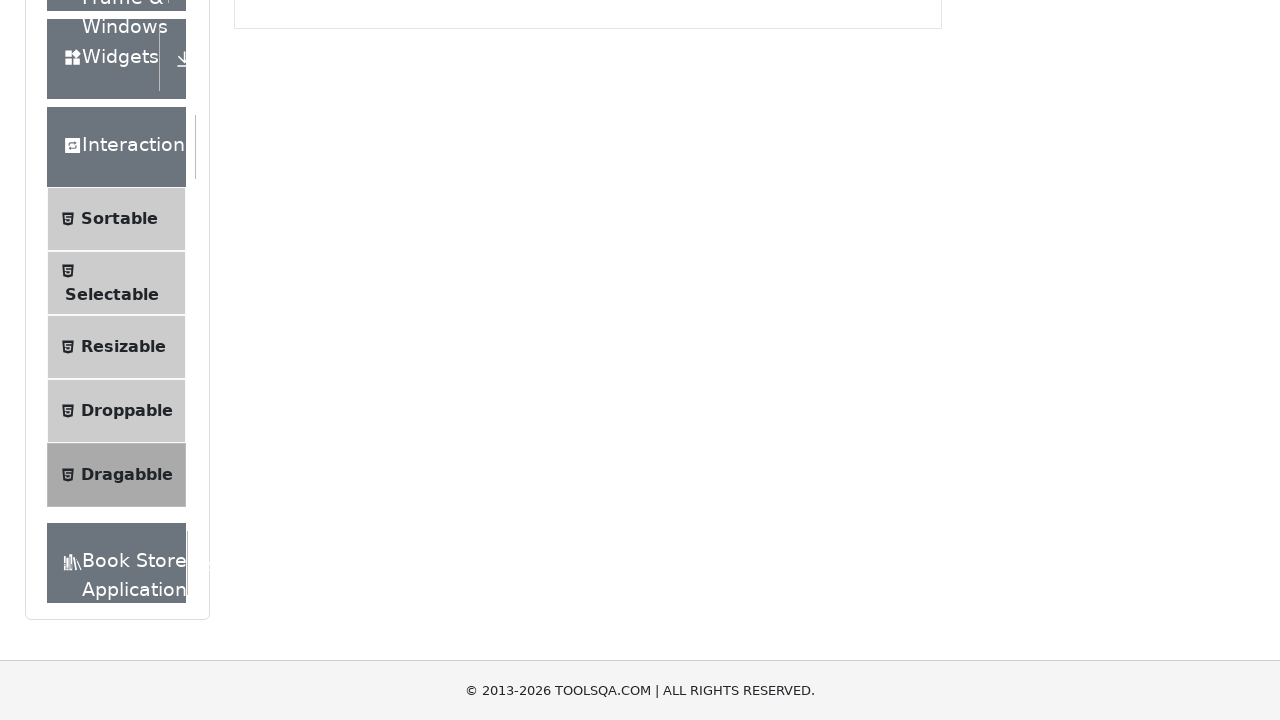

Dragged element with zero offset to verify it stays in place at (251, 282)
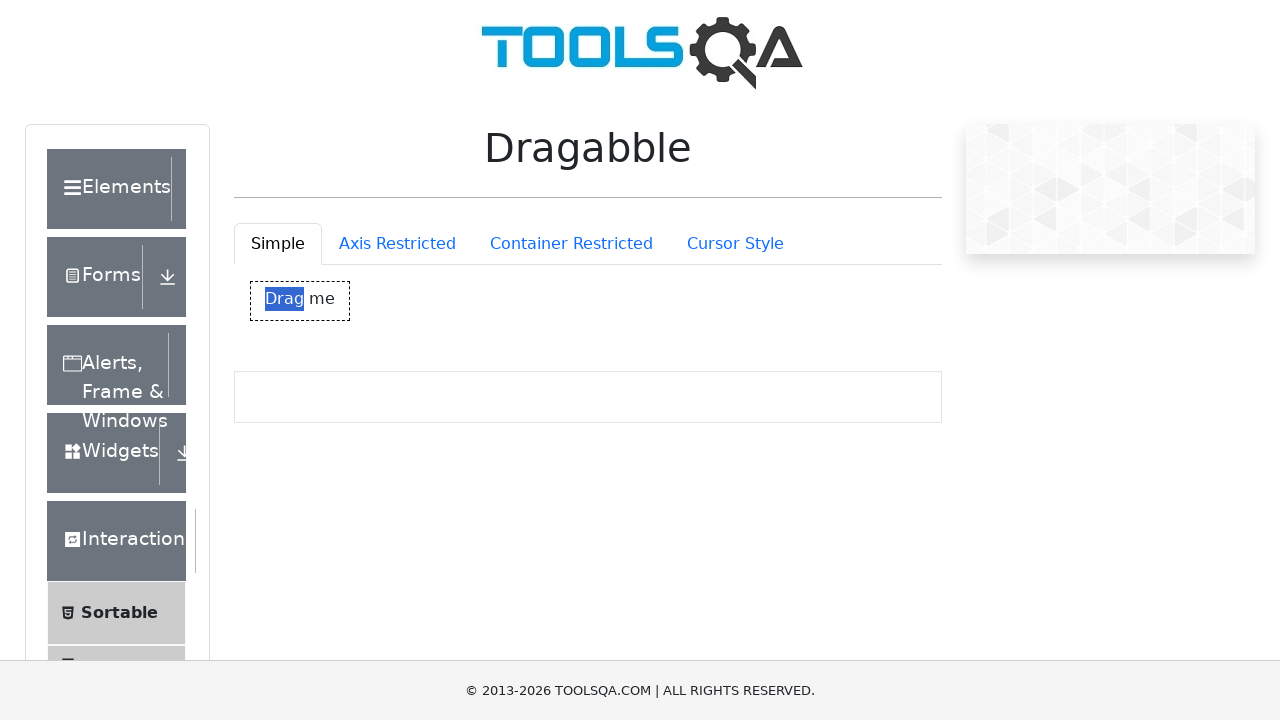

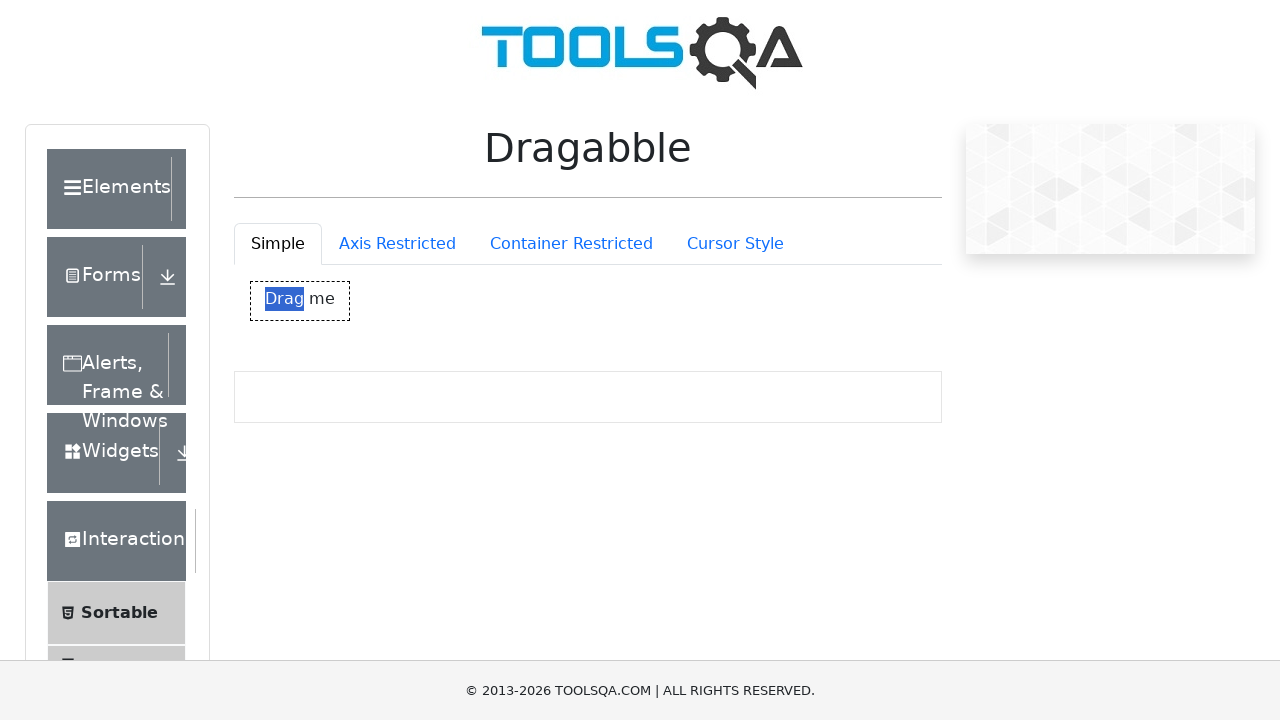